Tests the search functionality on the Zero Bank website by entering a search query and submitting the form

Starting URL: http://zero.webappsecurity.com/

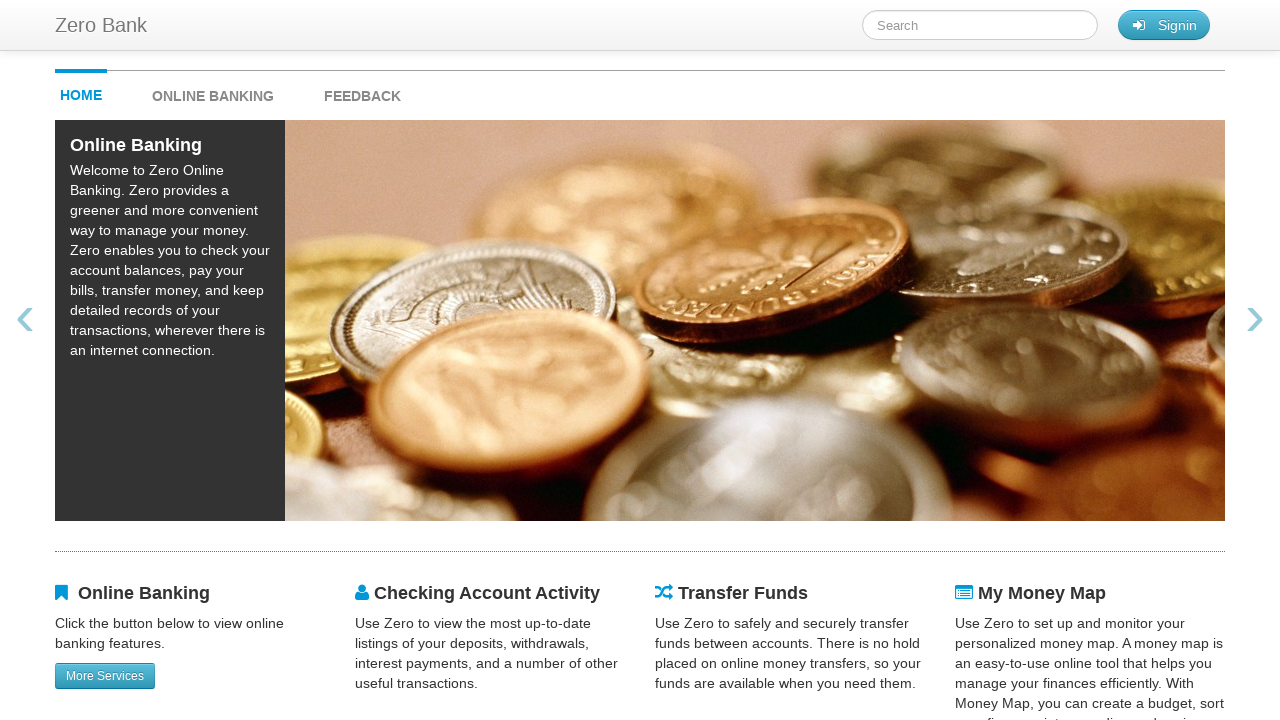

Filled search field with 'Sujan' on input.search-query
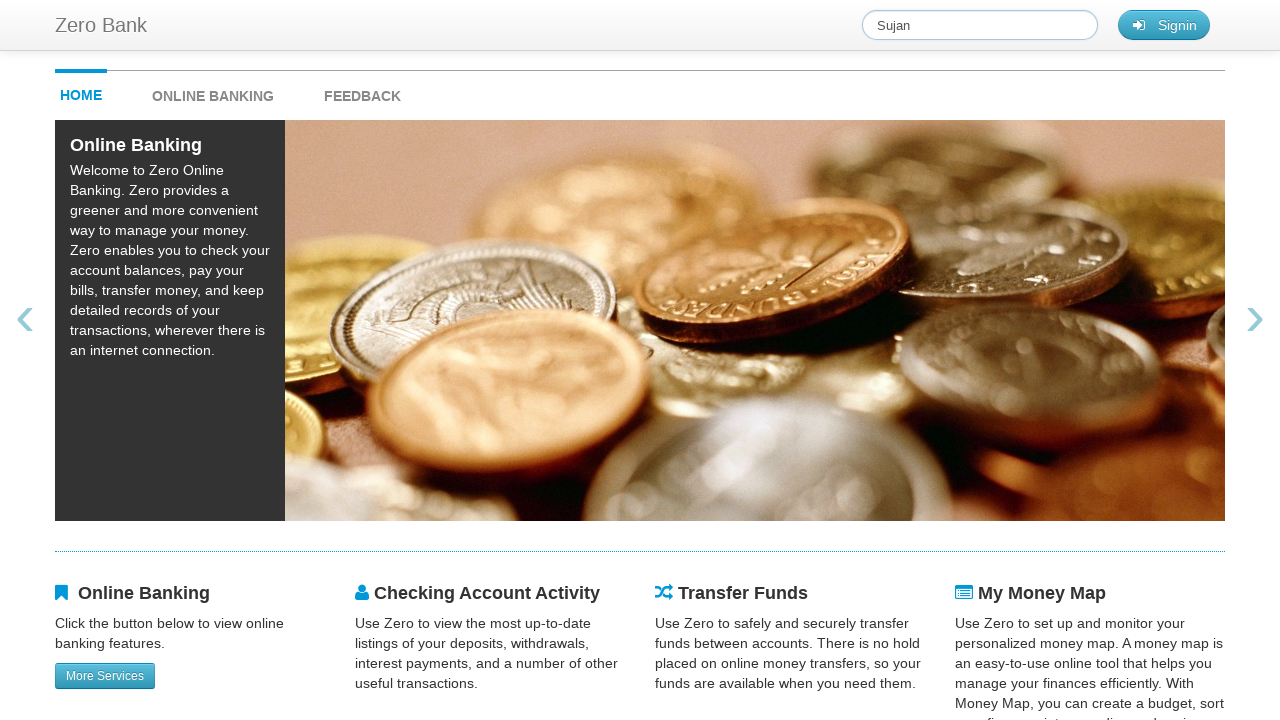

Pressed Enter to submit search form on input.search-query
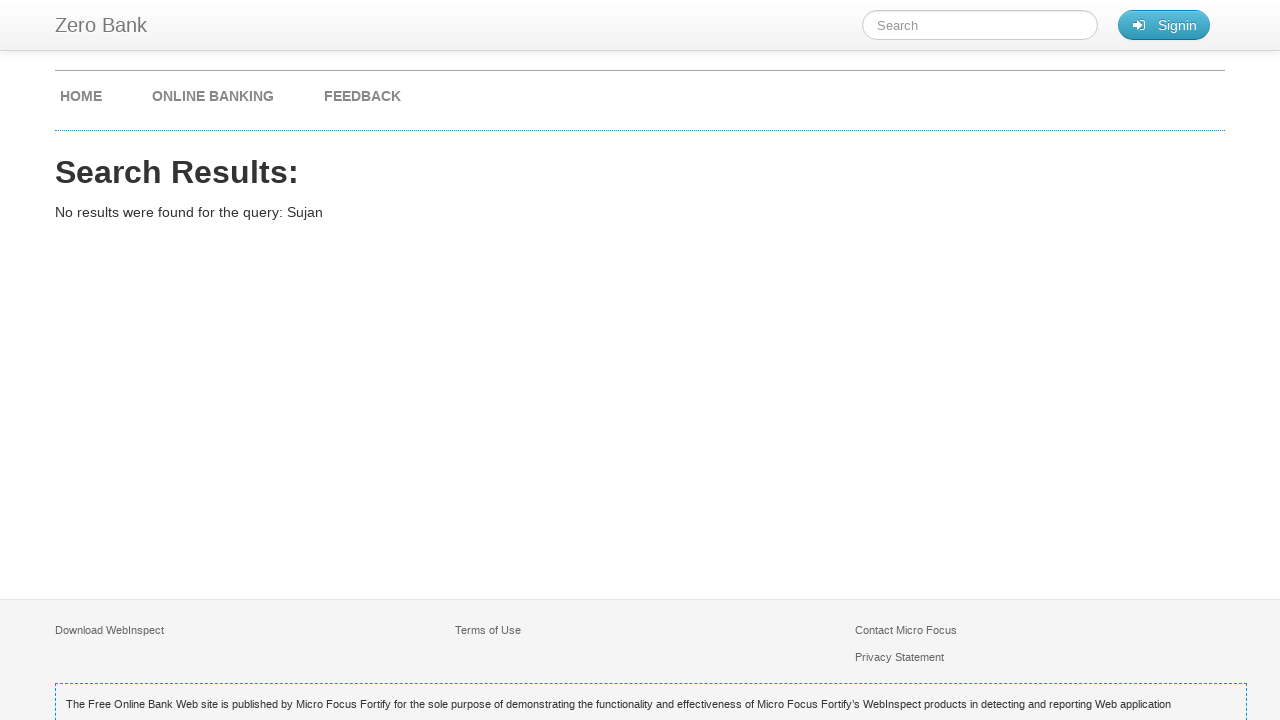

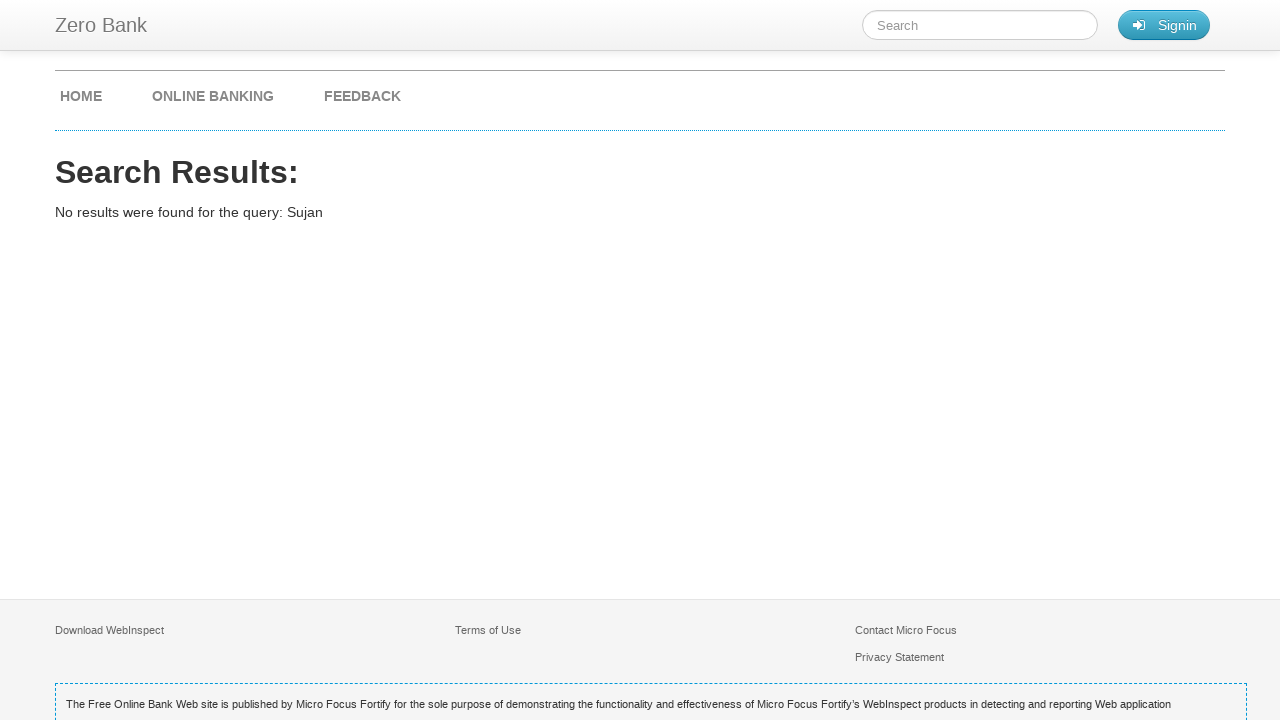